Tests a button that becomes clickable after a delay, then clicks it and verifies the success message

Starting URL: http://suninjuly.github.io/wait2.html

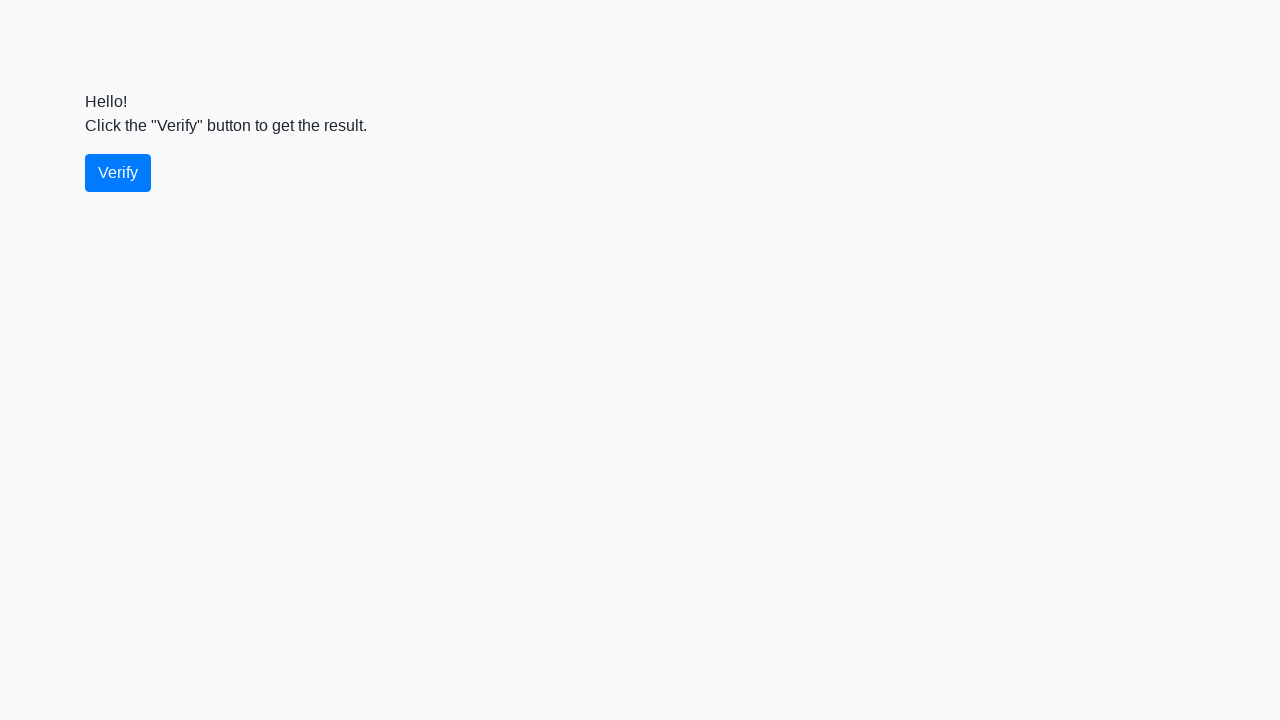

Waited for verify button to become visible
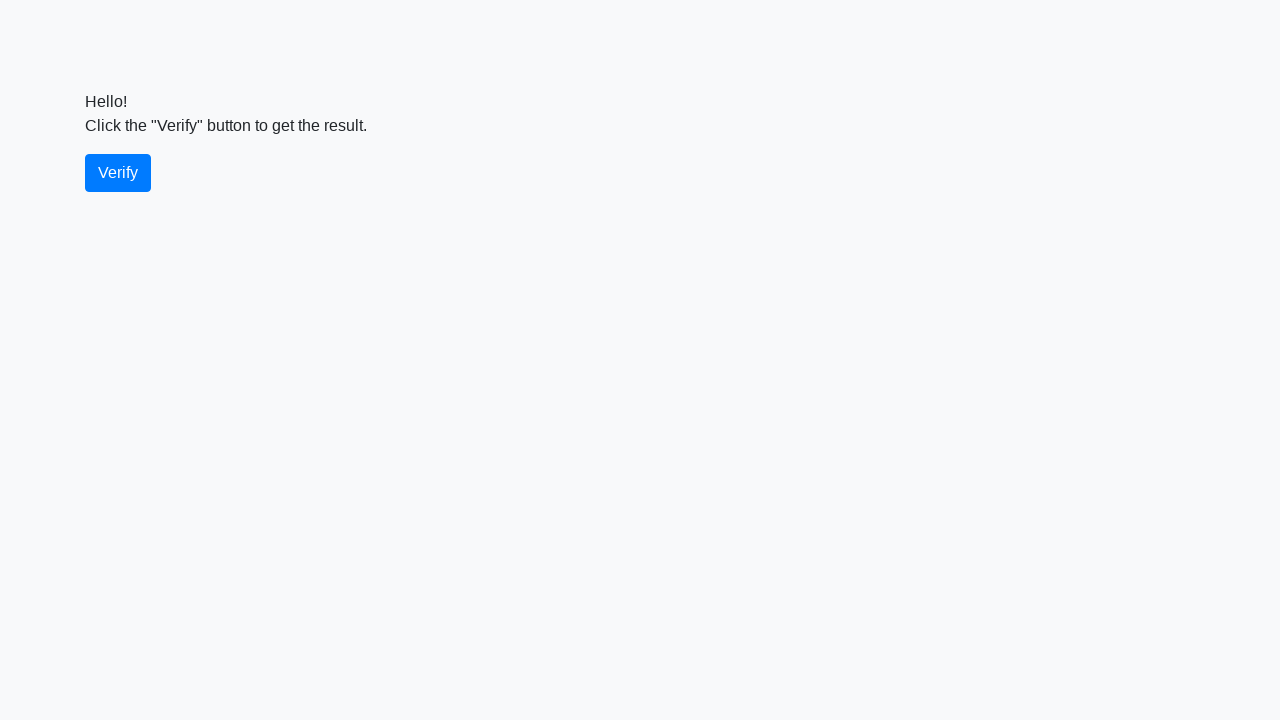

Clicked the verify button at (118, 173) on #verify
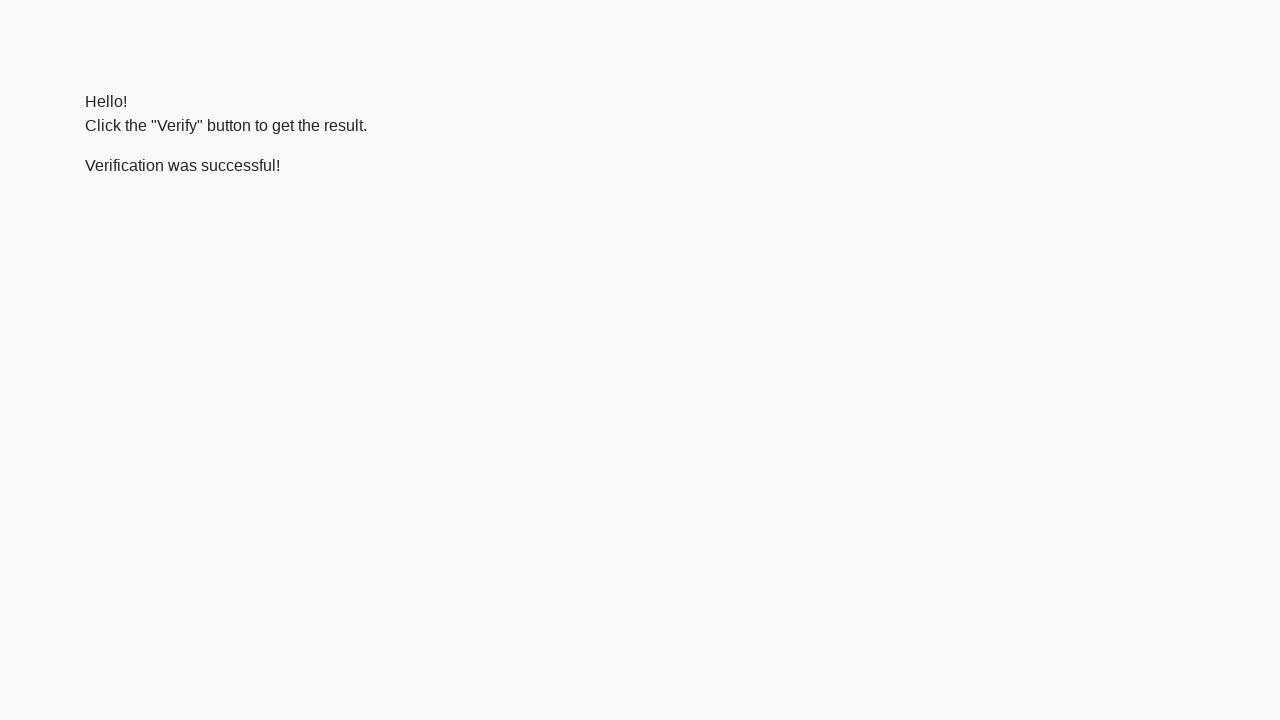

Waited for success message to appear
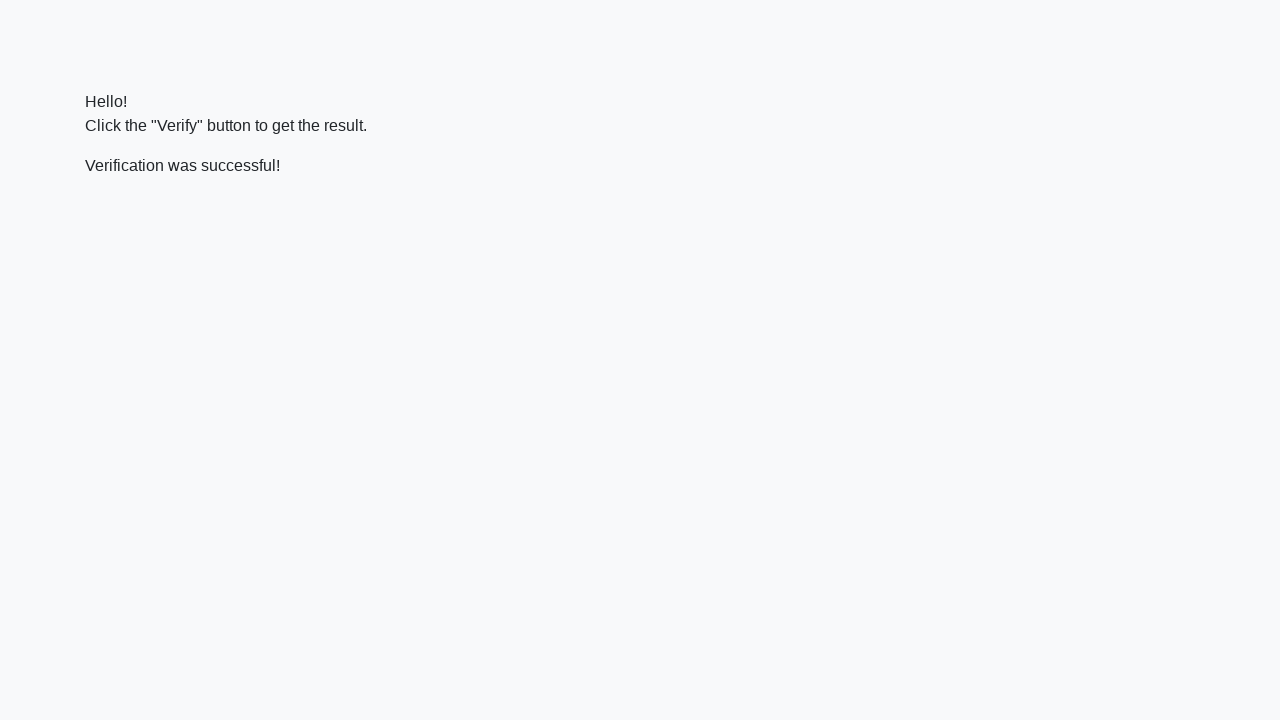

Retrieved success message text: 'Verification was successful!'
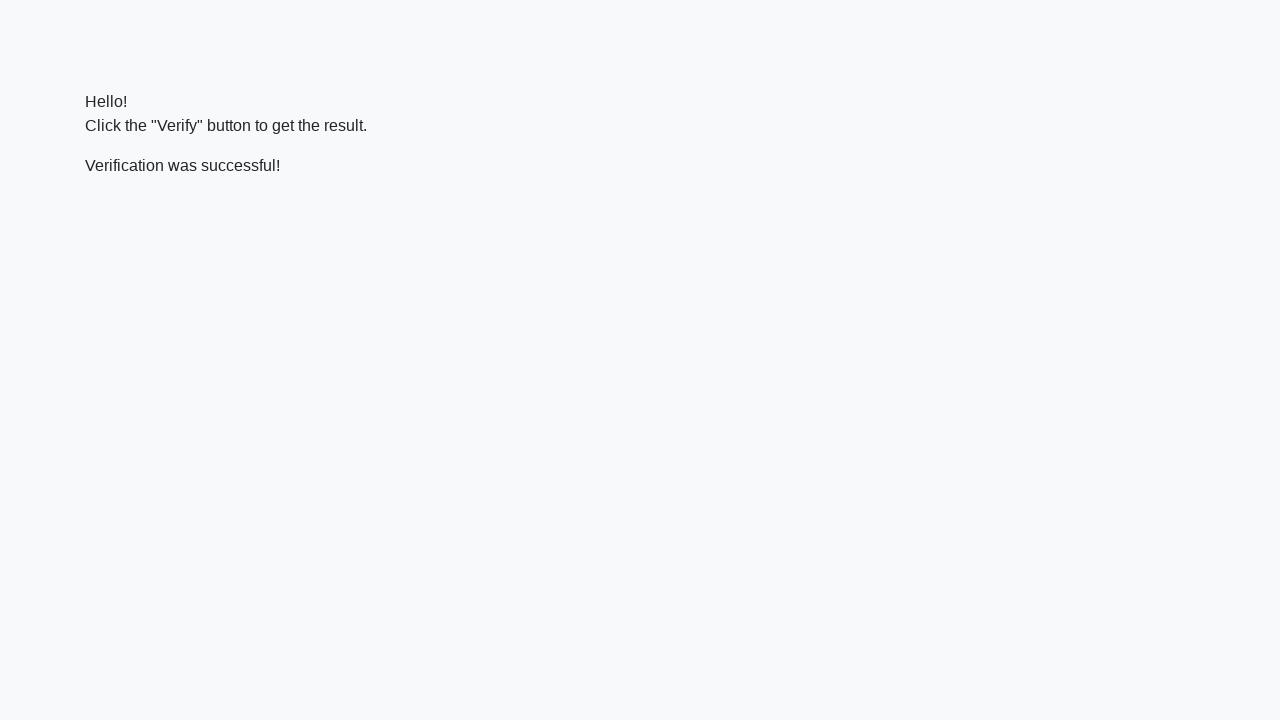

Verified that success message contains 'successful'
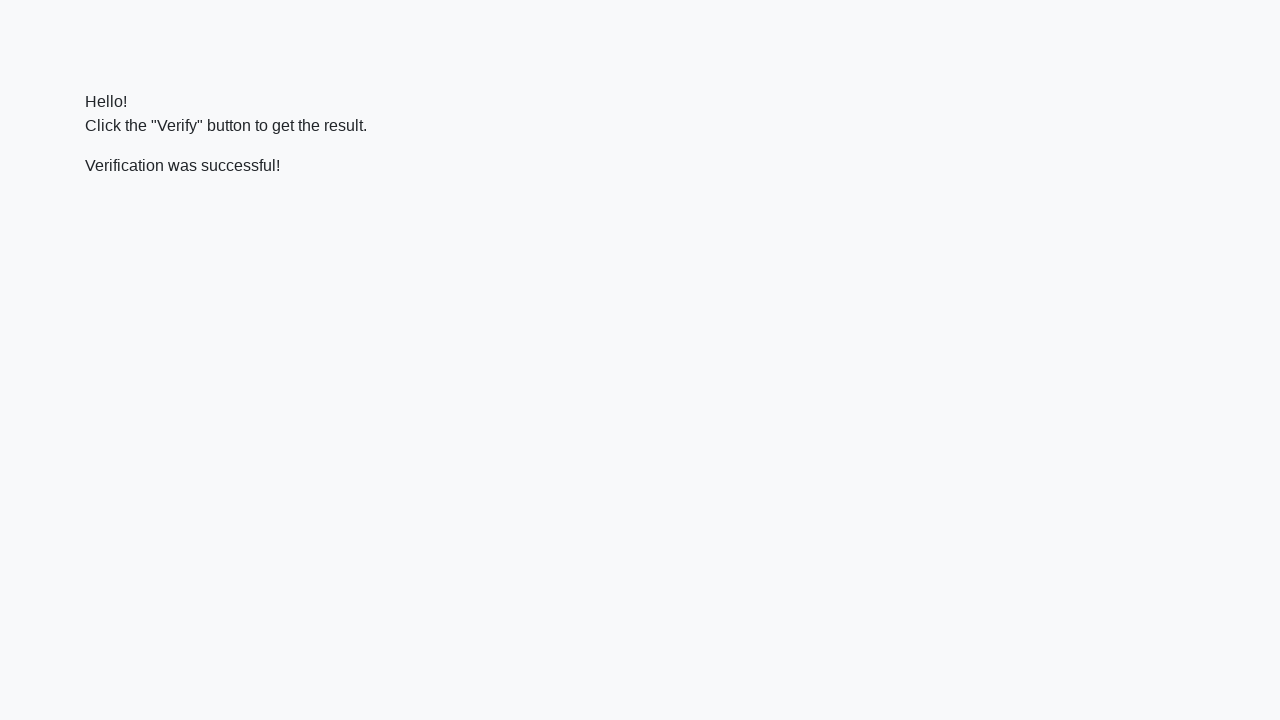

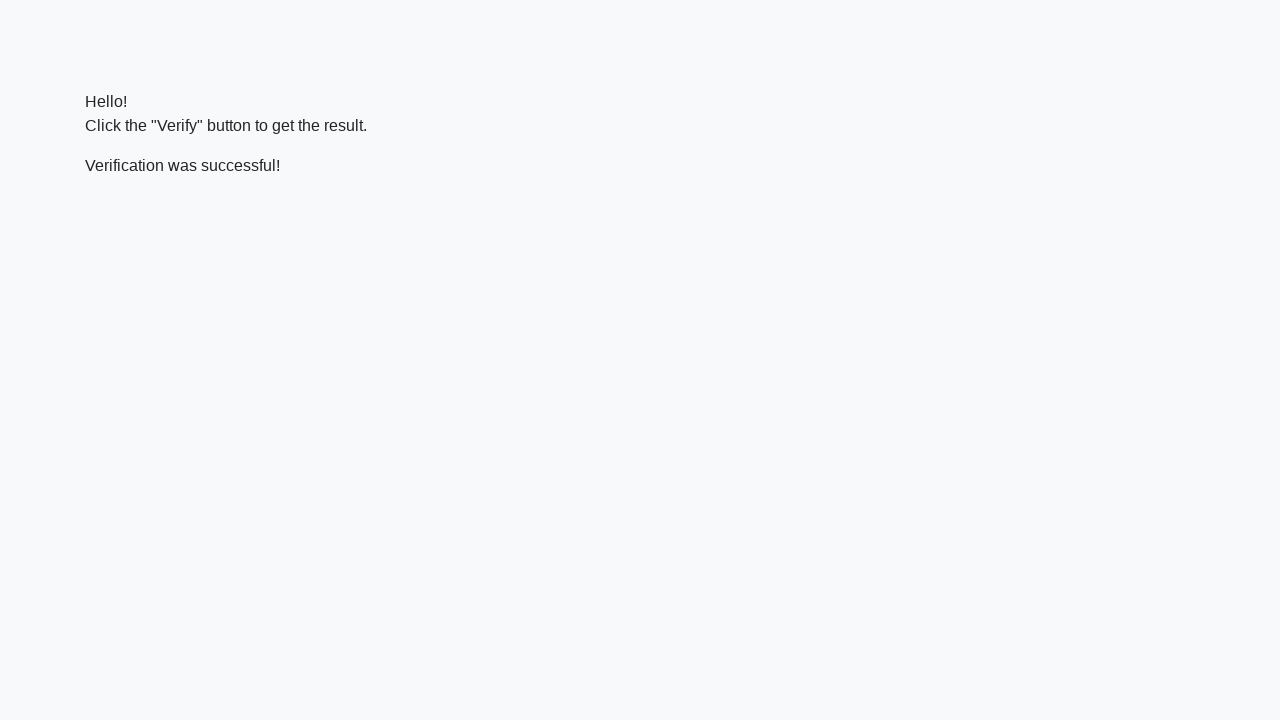